Tests alert handling functionality by triggering both JavaScript alerts and SweetAlert modals, verifying their text content and dismissing them

Starting URL: https://sweetalert.js.org/

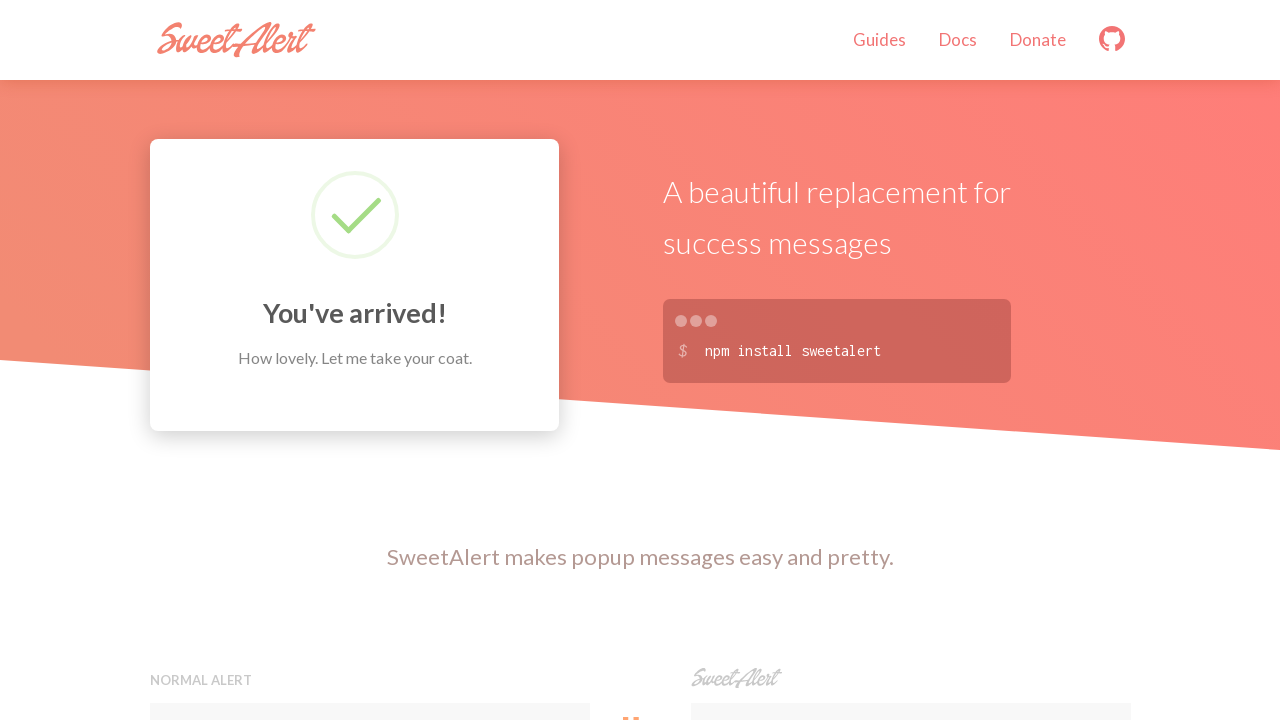

Clicked button to trigger JavaScript alert at (370, 360) on xpath=//button[contains(@onclick,'alert')]
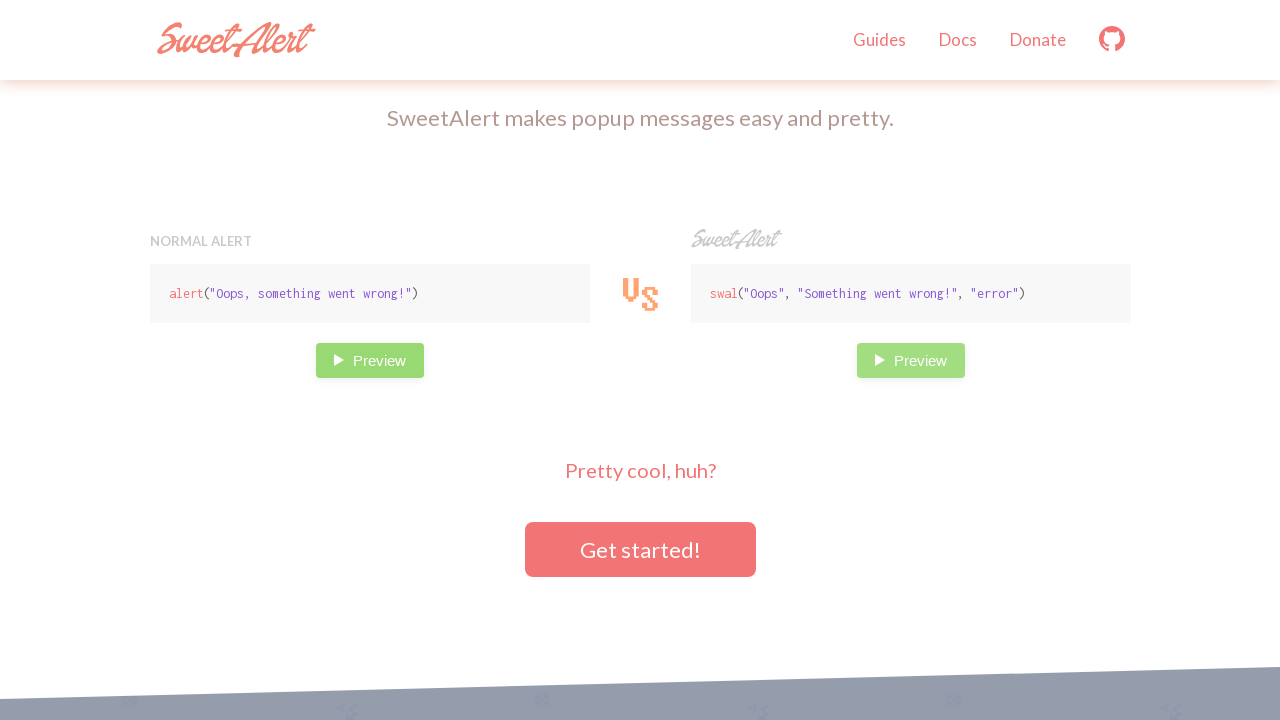

Set up handler to accept JavaScript alert
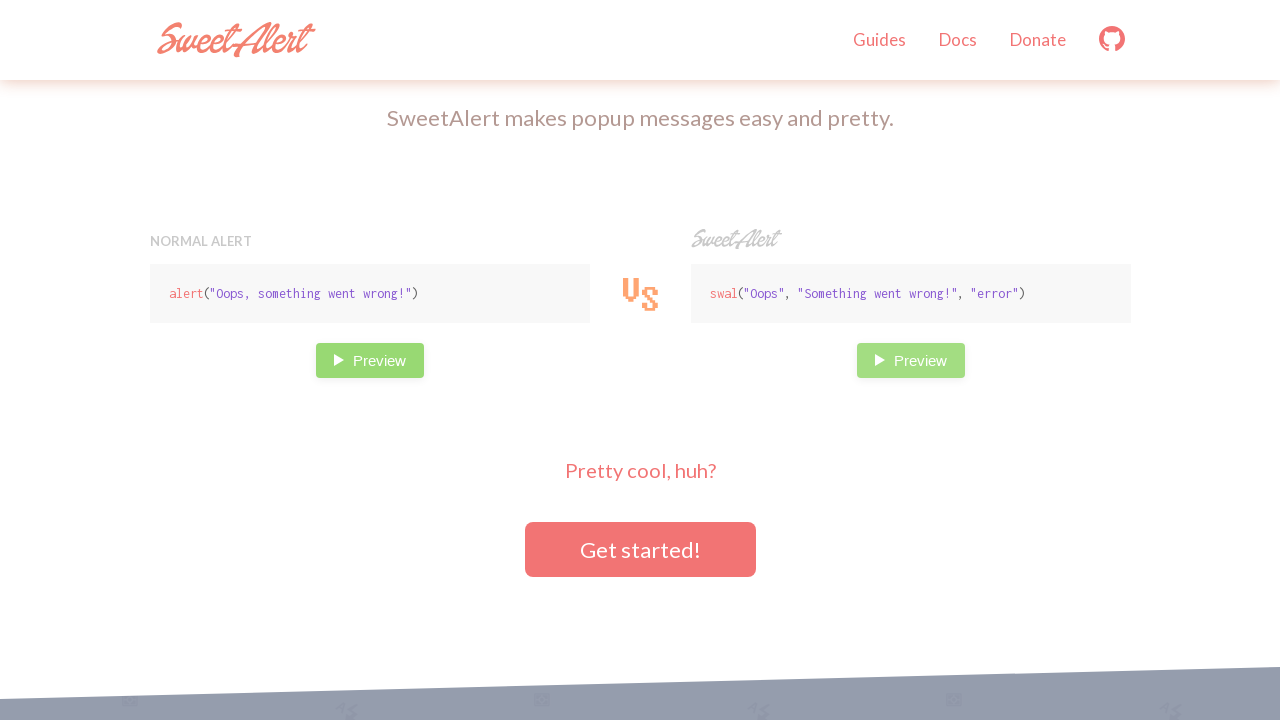

Clicked button to trigger SweetAlert modal at (910, 360) on xpath=//button[contains(@onclick,'swal')]
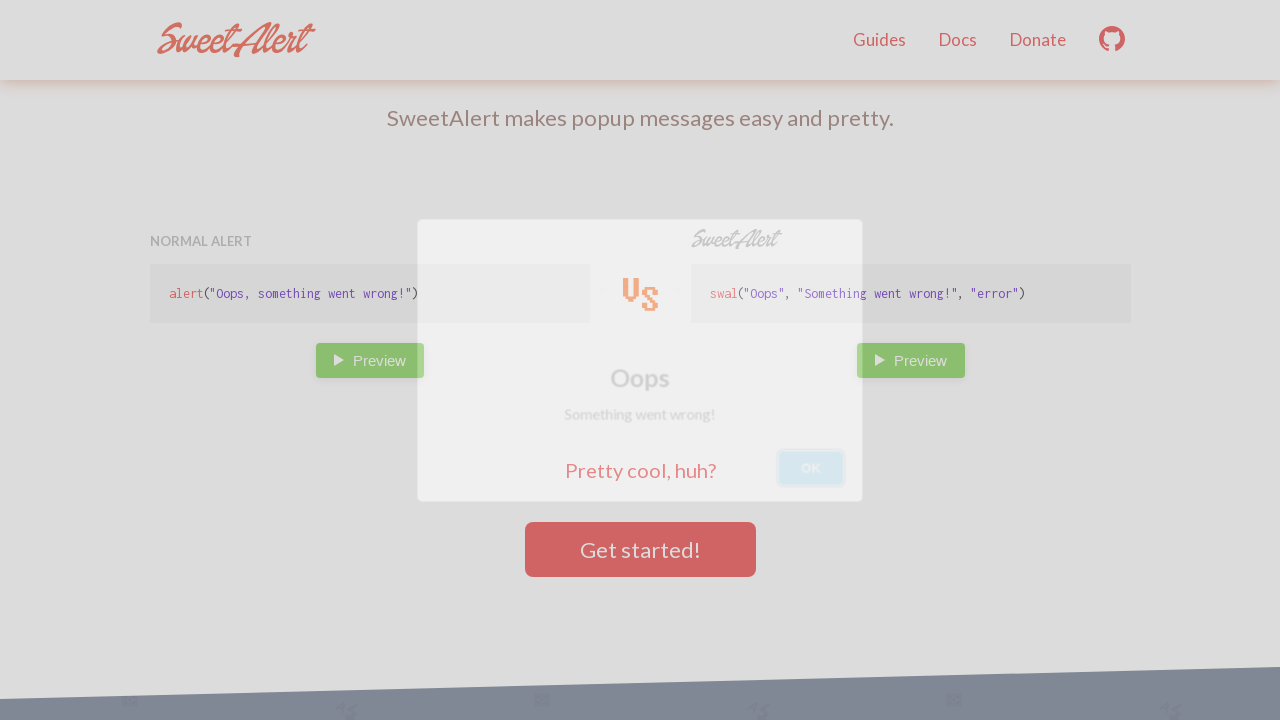

SweetAlert modal appeared with error message
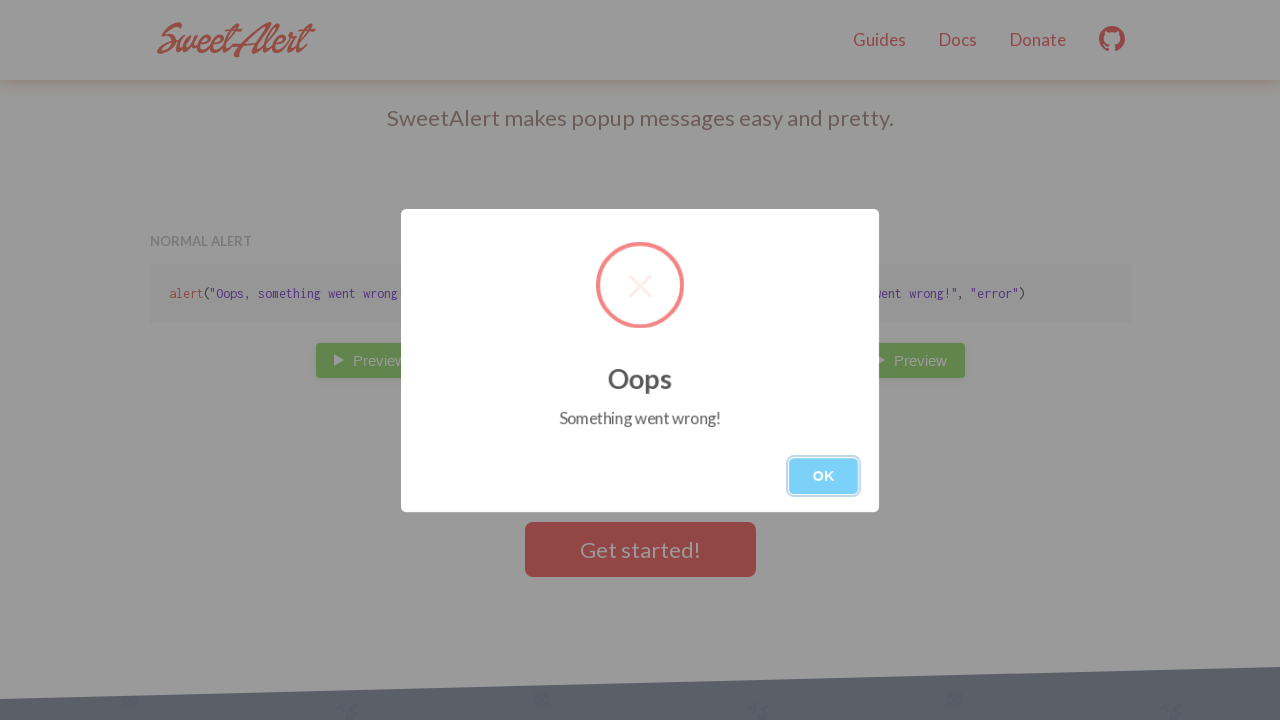

Verified SweetAlert modal displays 'Something went wrong!' text
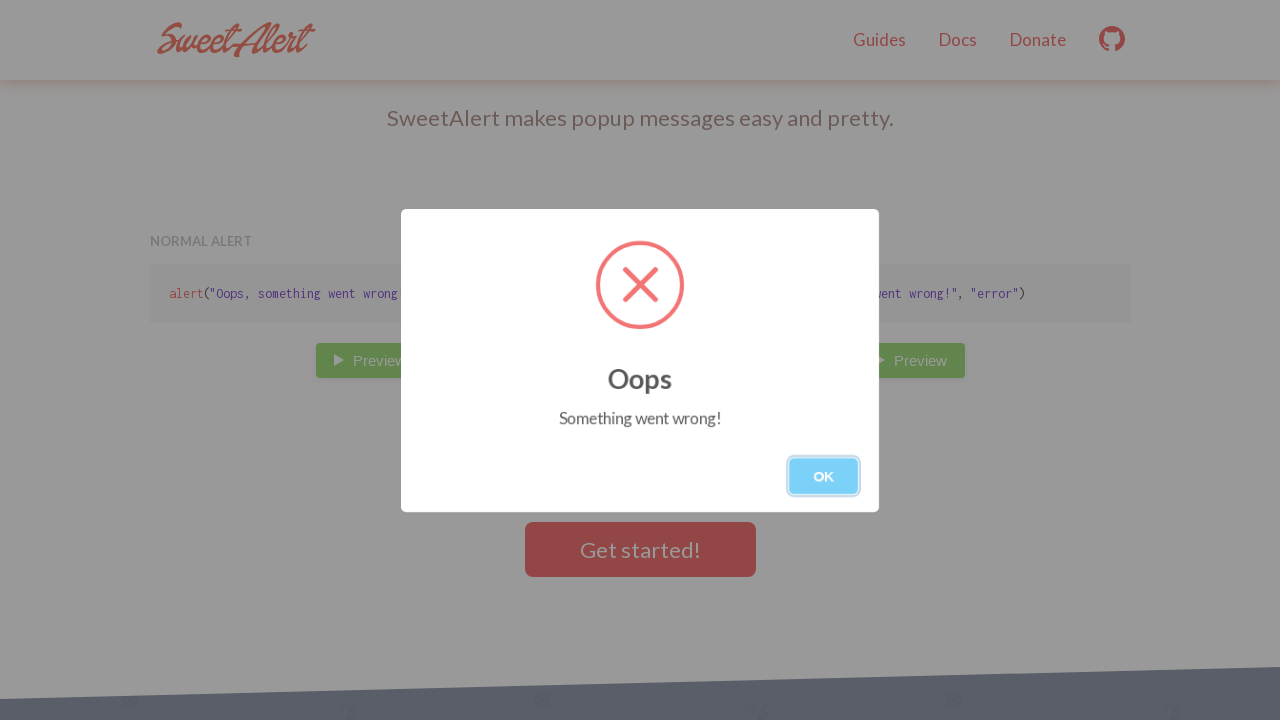

Clicked OK button to dismiss SweetAlert modal at (824, 476) on xpath=//button[@class='swal-button swal-button--confirm']
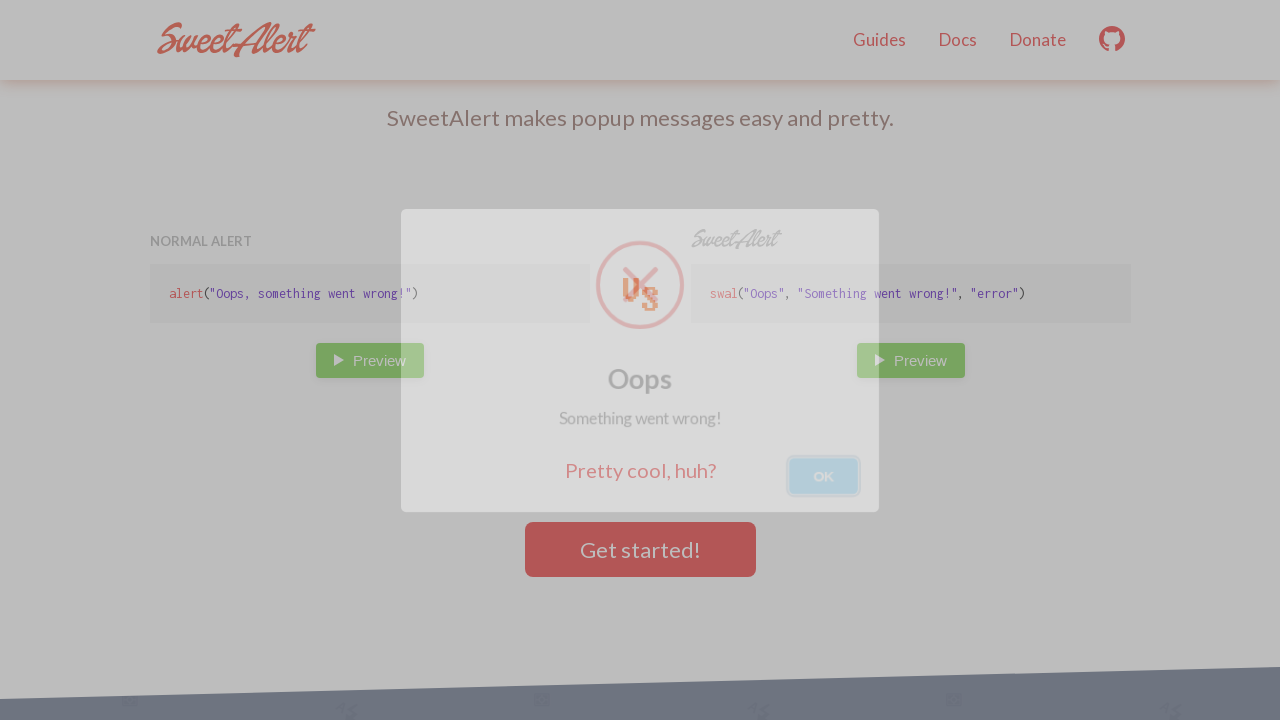

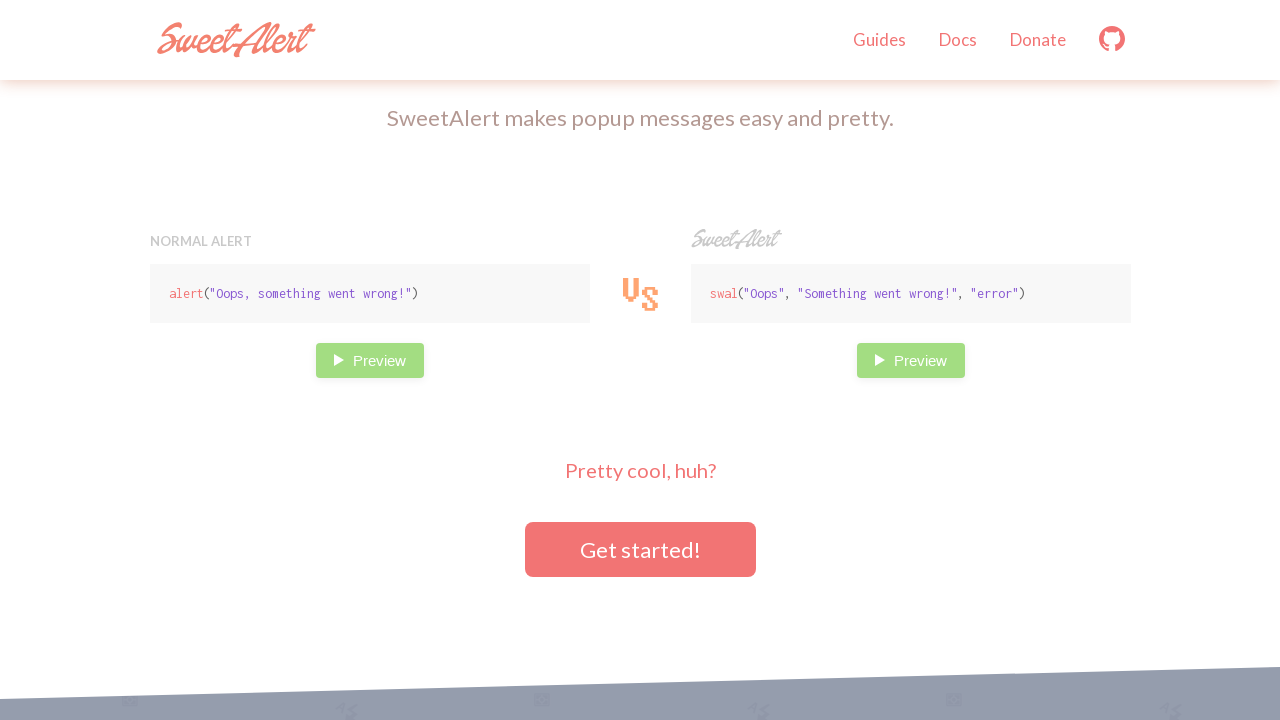